Tests dropdown selection functionality by selecting options using different methods (by text, by index, by value)

Starting URL: https://the-internet.herokuapp.com/dropdown

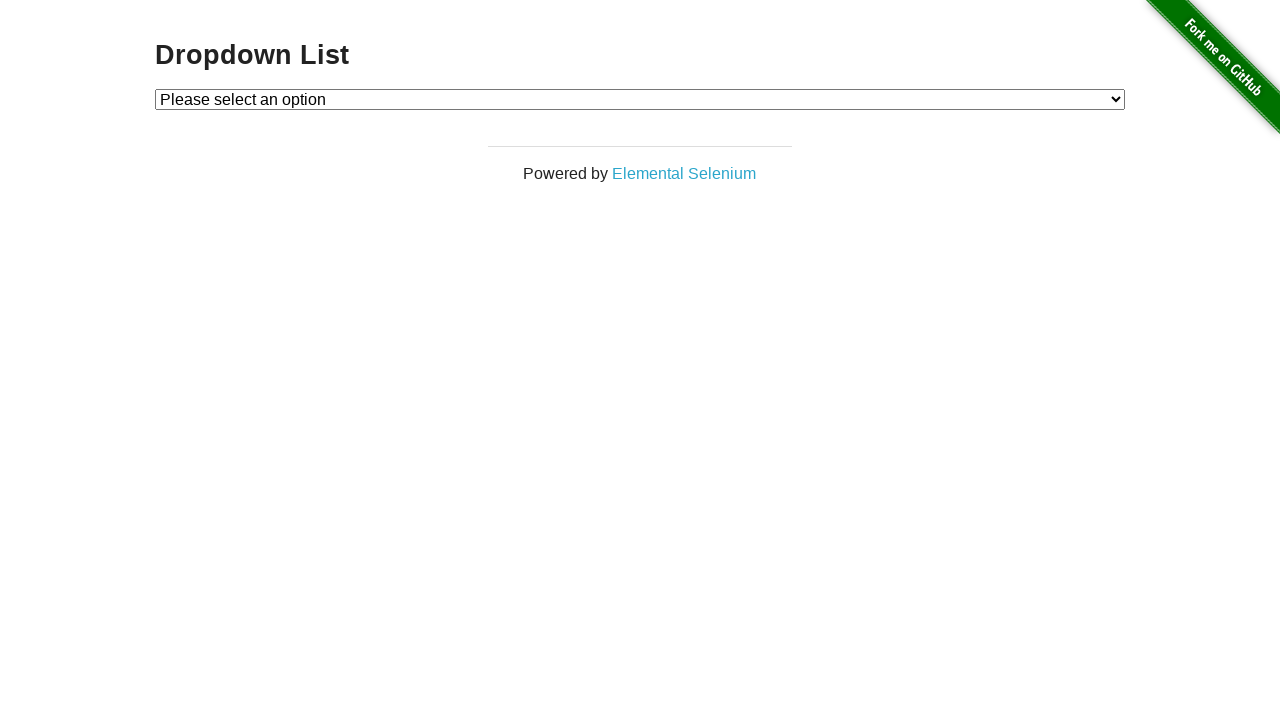

Selected 'Option 2' from dropdown by visible text on #dropdown
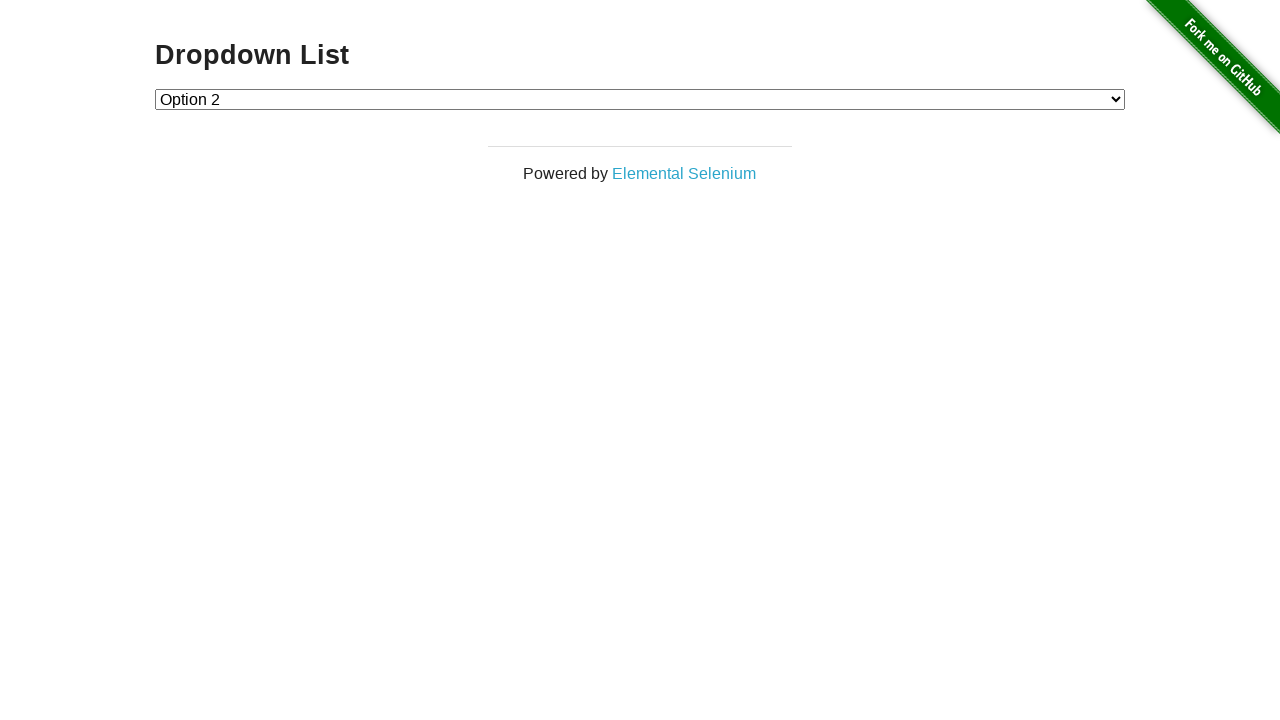

Selected option at index 1 from dropdown on #dropdown
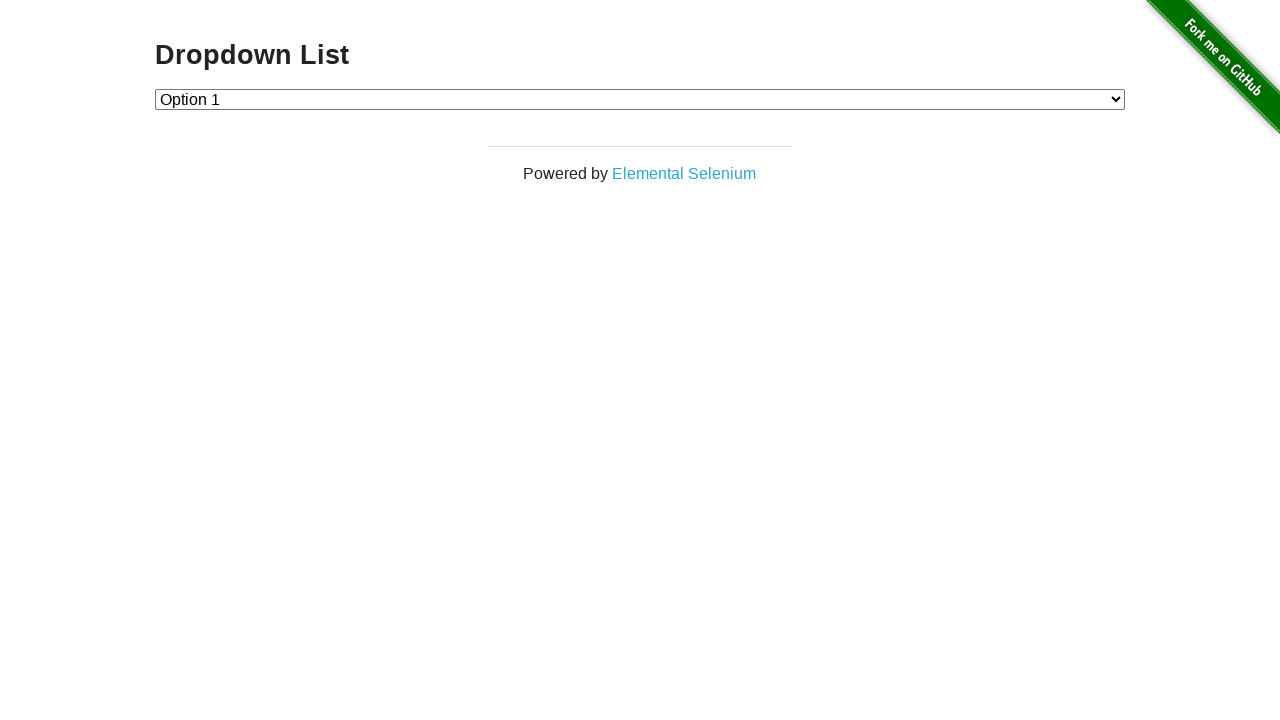

Selected option with value '2' from dropdown on #dropdown
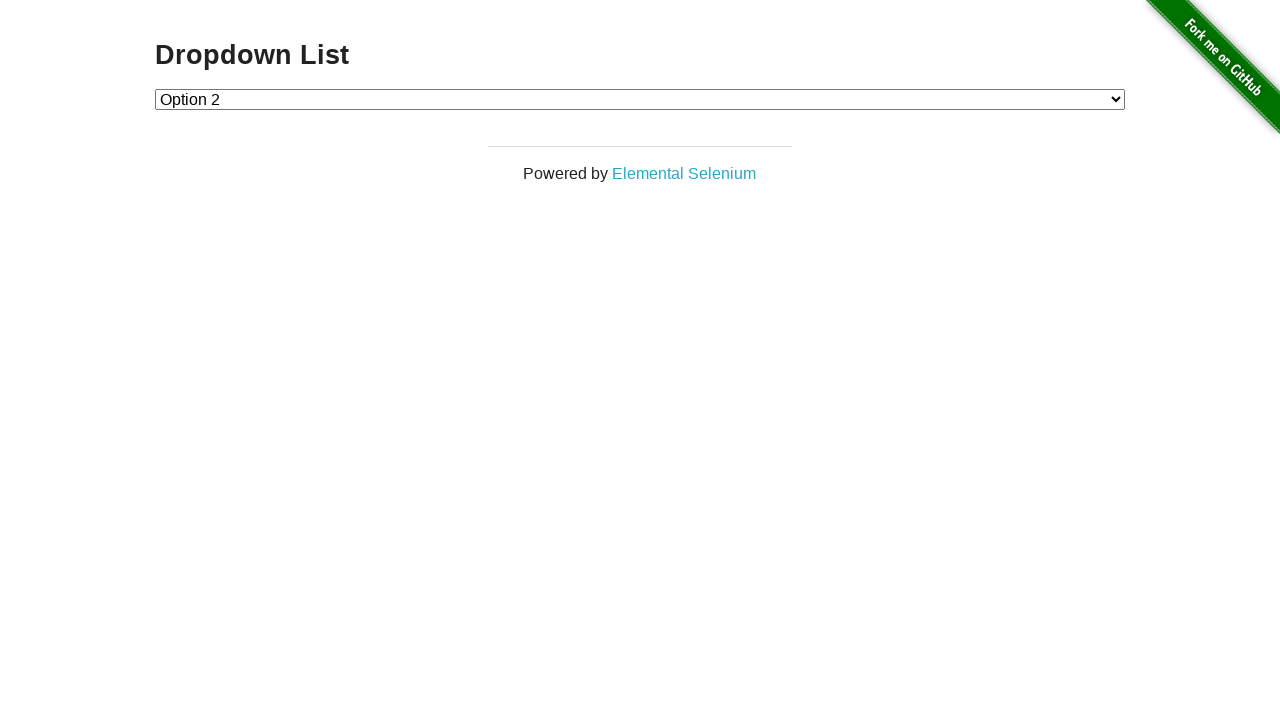

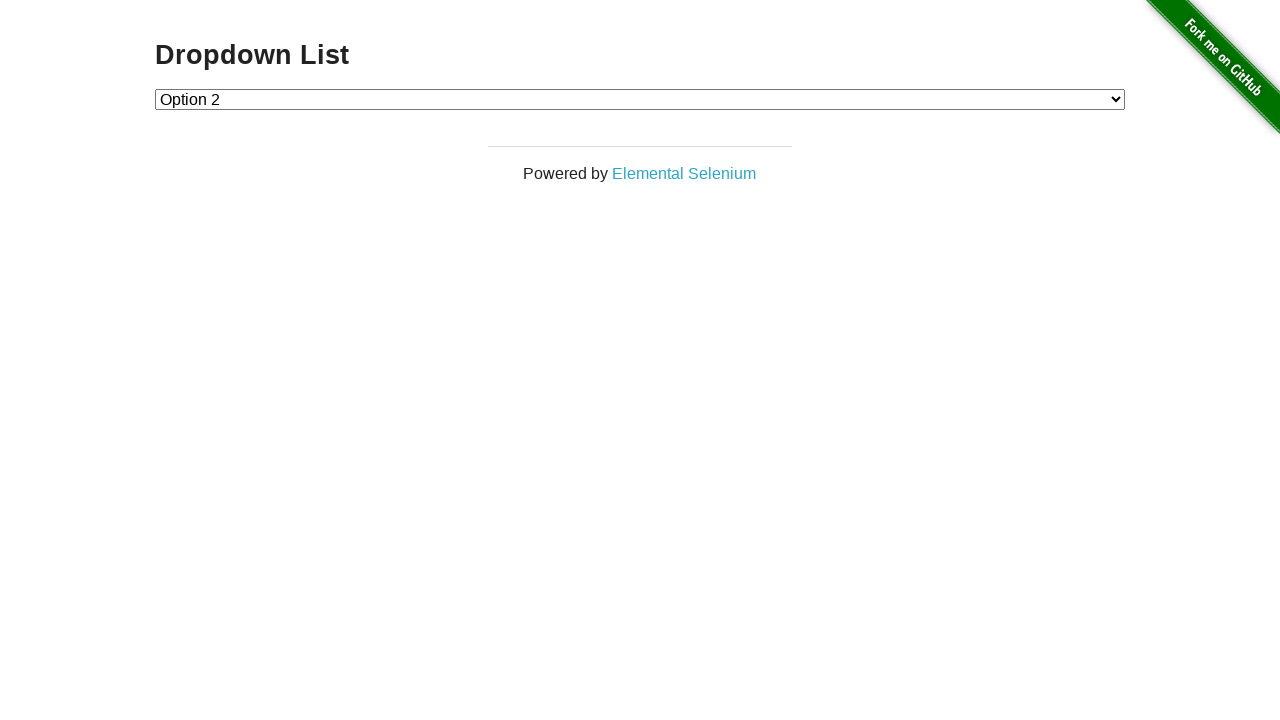